Tests an e-commerce flow by searching for products containing "ca", finding and adding "Cashews" to cart, proceeding to checkout, and selecting a country from the dropdown.

Starting URL: https://rahulshettyacademy.com/seleniumPractise/#/

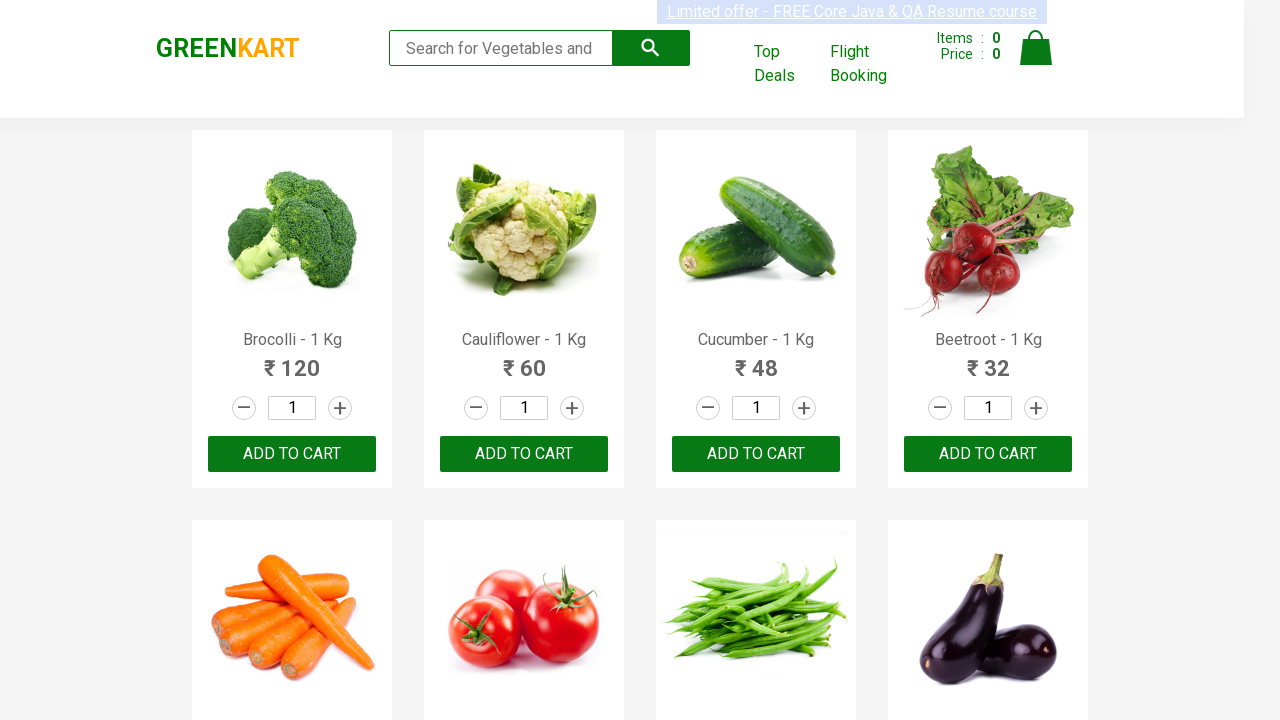

Filled search box with 'ca' to filter products on .search-keyword
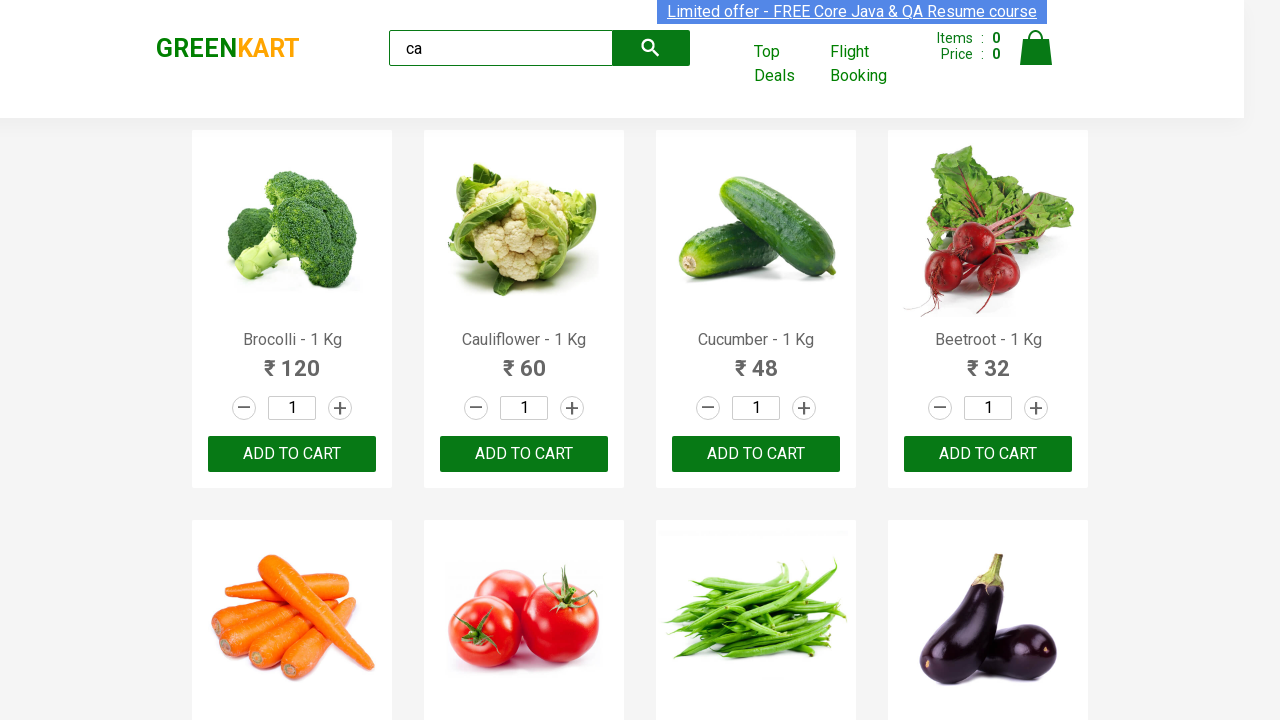

Waited for products to load and filter
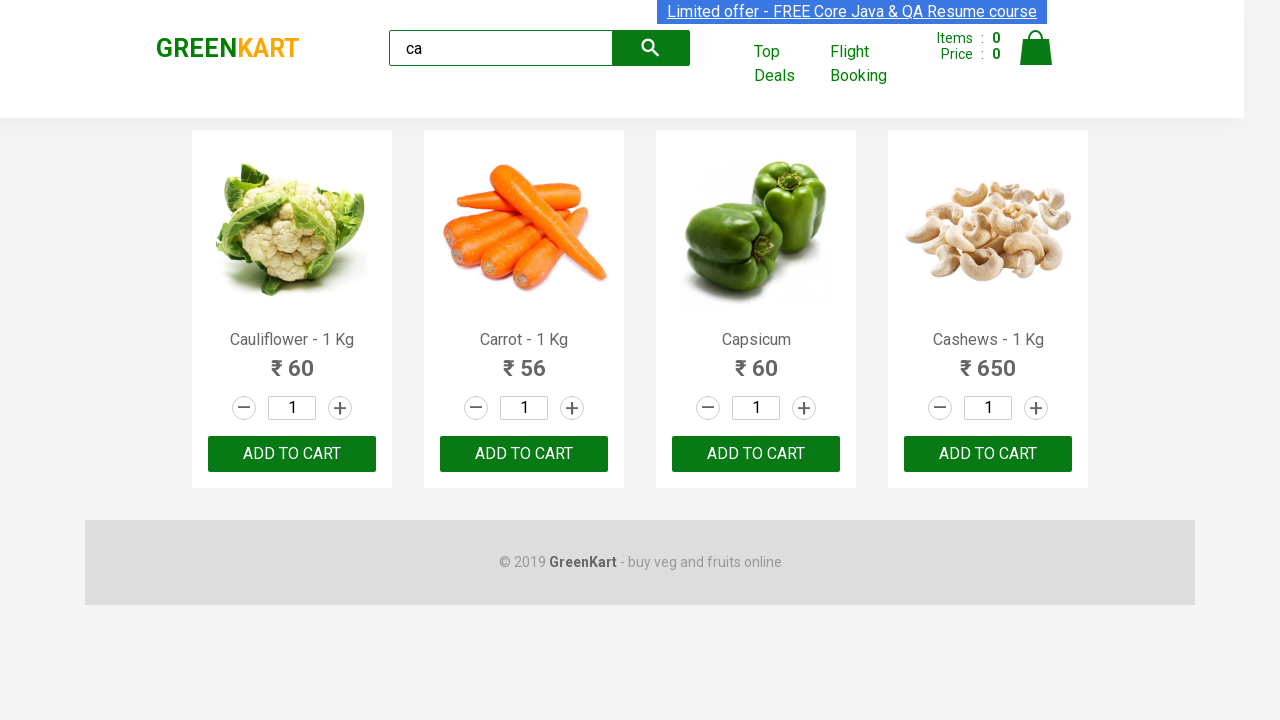

Verified visible products are displayed
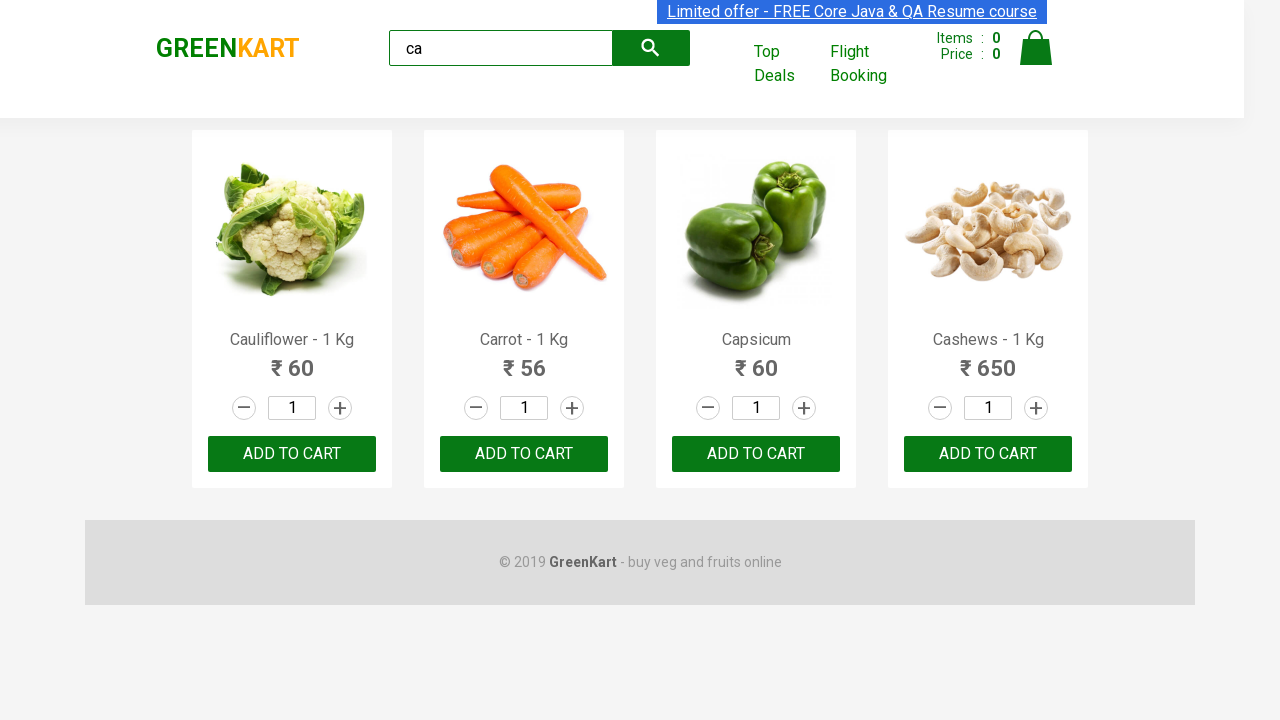

Found Cashews product and clicked ADD TO CART button at (988, 454) on .products .product >> nth=3 >> button
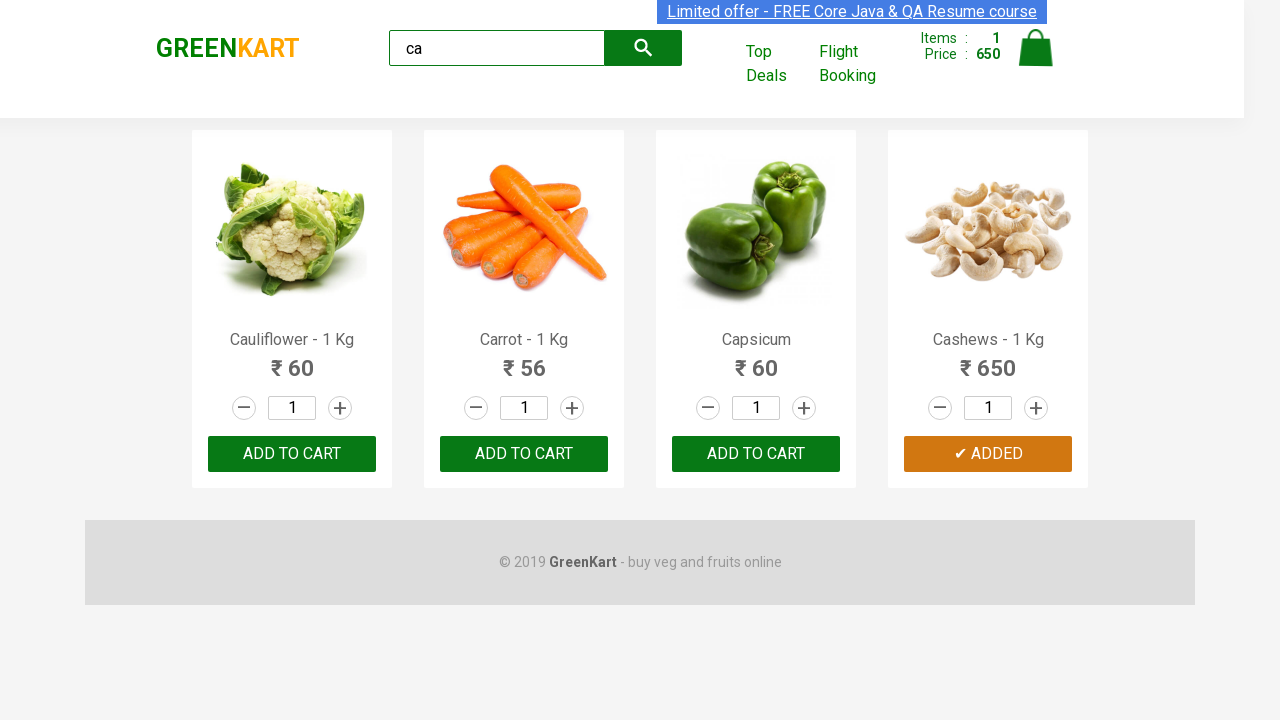

Clicked cart icon to open cart at (1036, 48) on .cart-icon > img
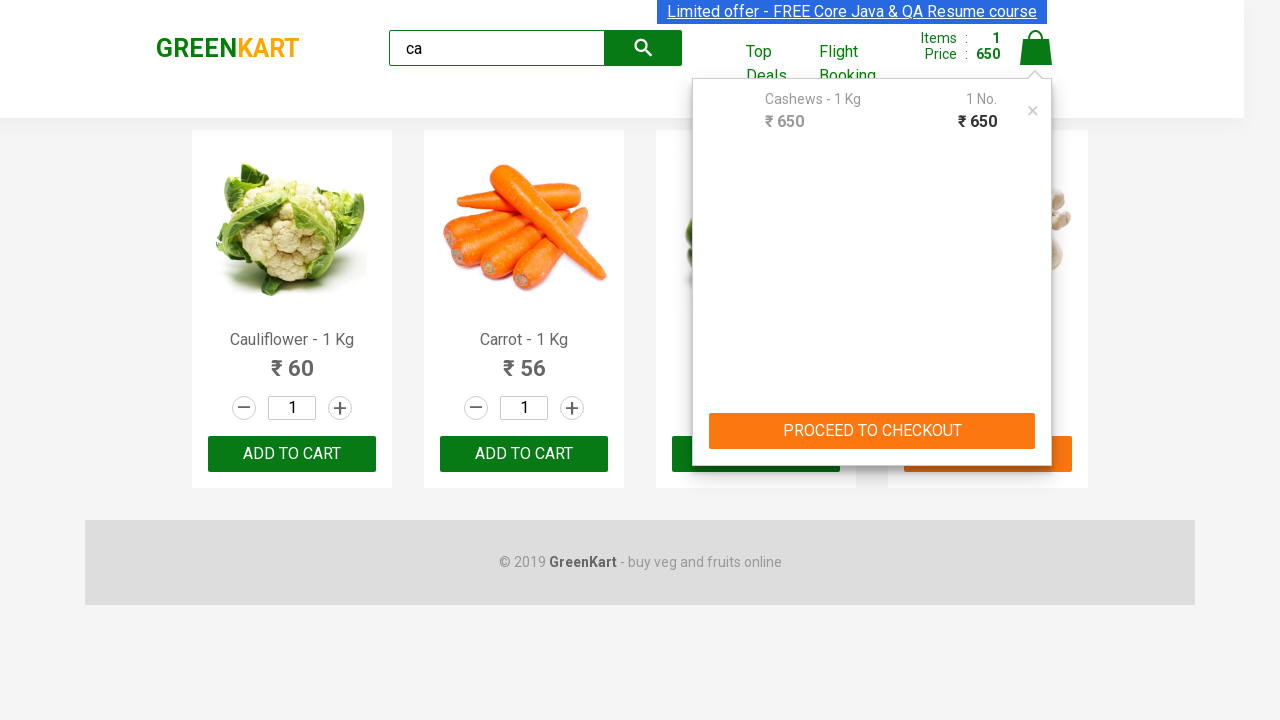

Waited for cart modal to appear
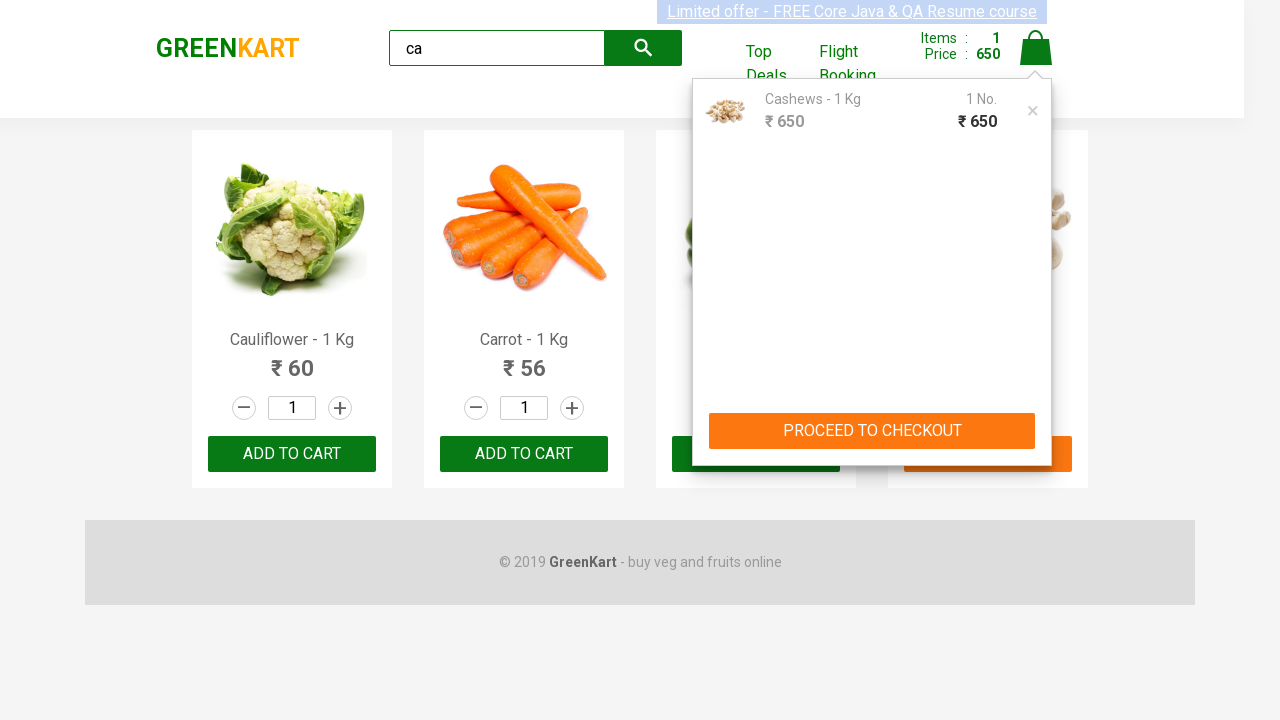

Clicked PROCEED TO CHECKOUT button at (872, 431) on button:has-text('PROCEED TO')
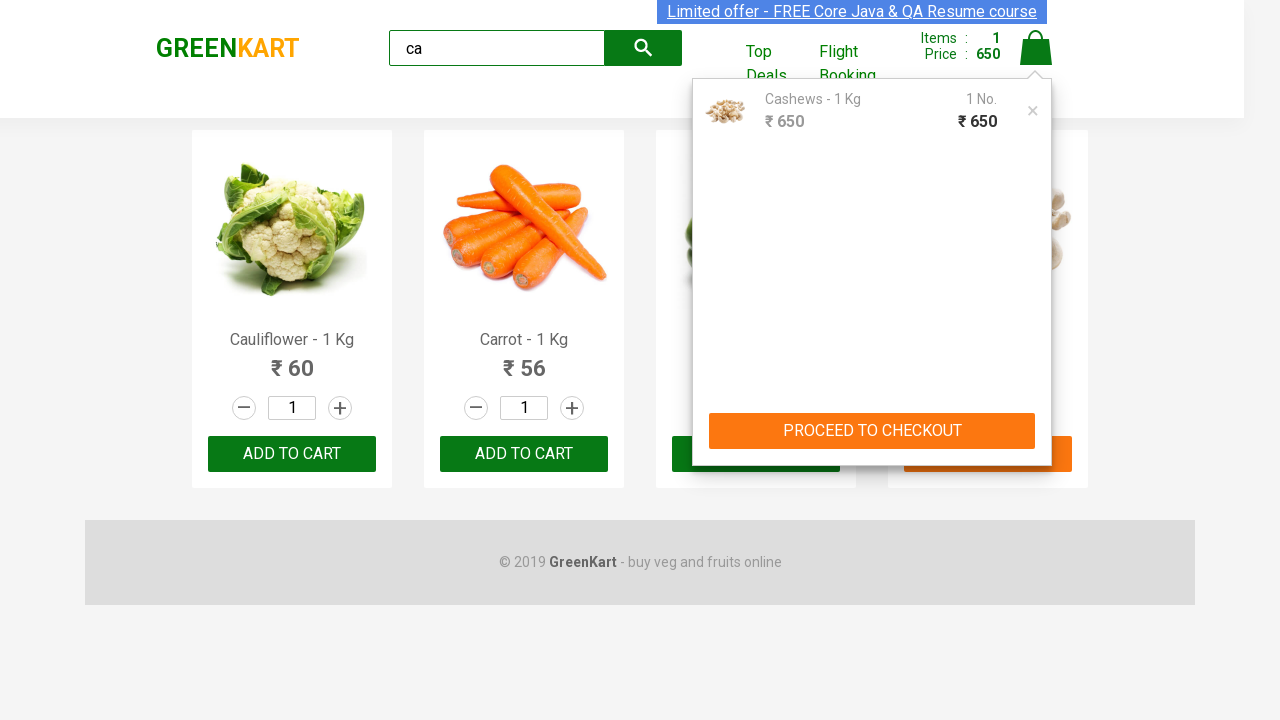

Clicked Place Order button at (1036, 420) on div[style='text-align: right; width: 100%; margin-top: 20px; margin-right: 10px;
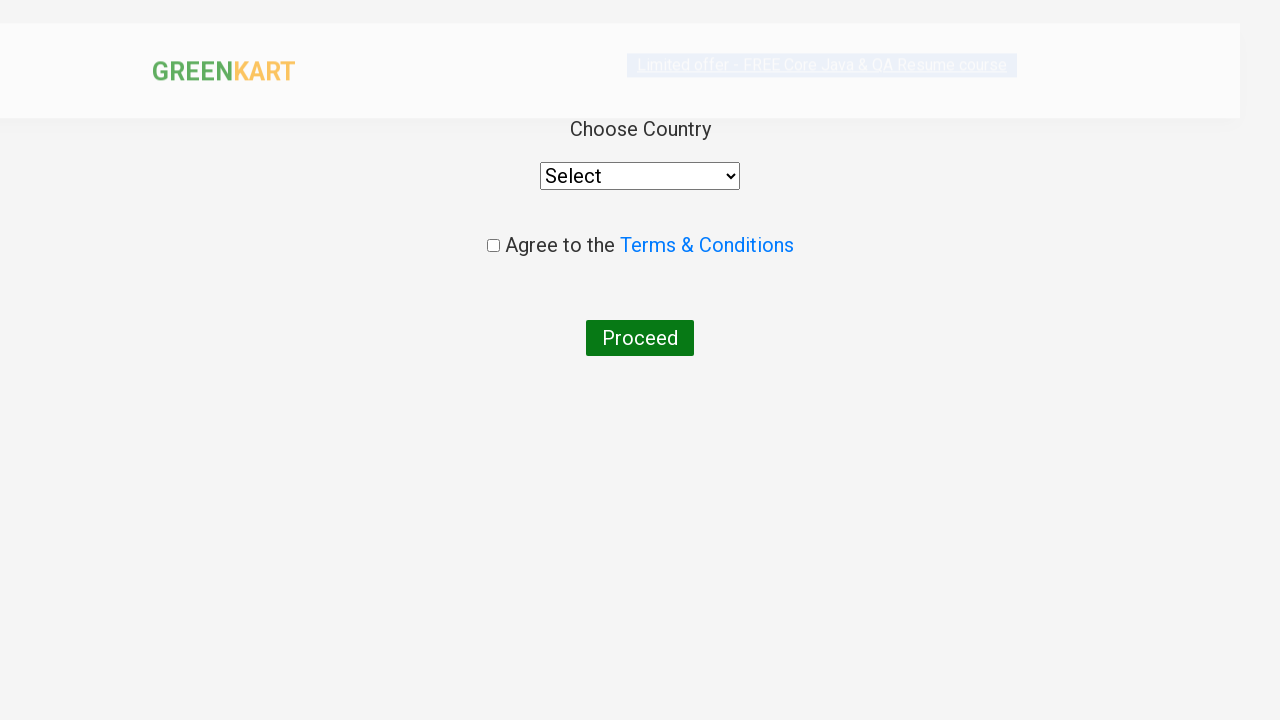

Selected 'Andorra' from country dropdown on select[style='width: 200px;']
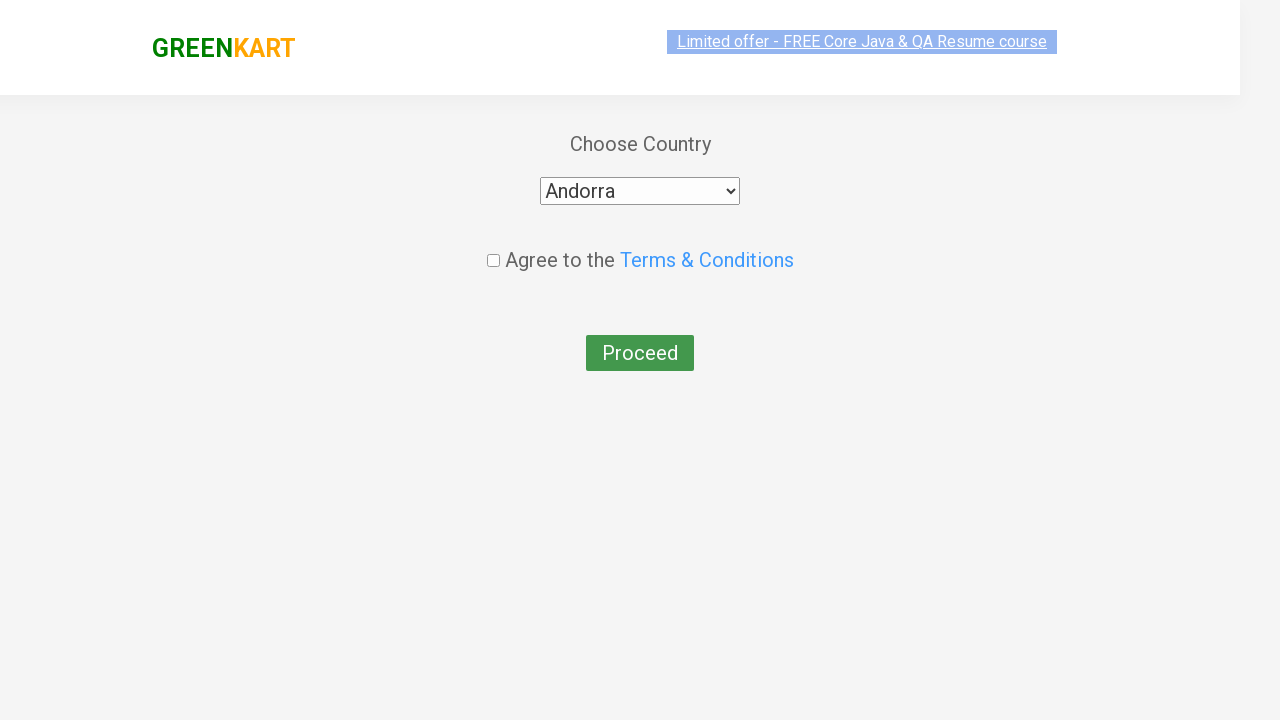

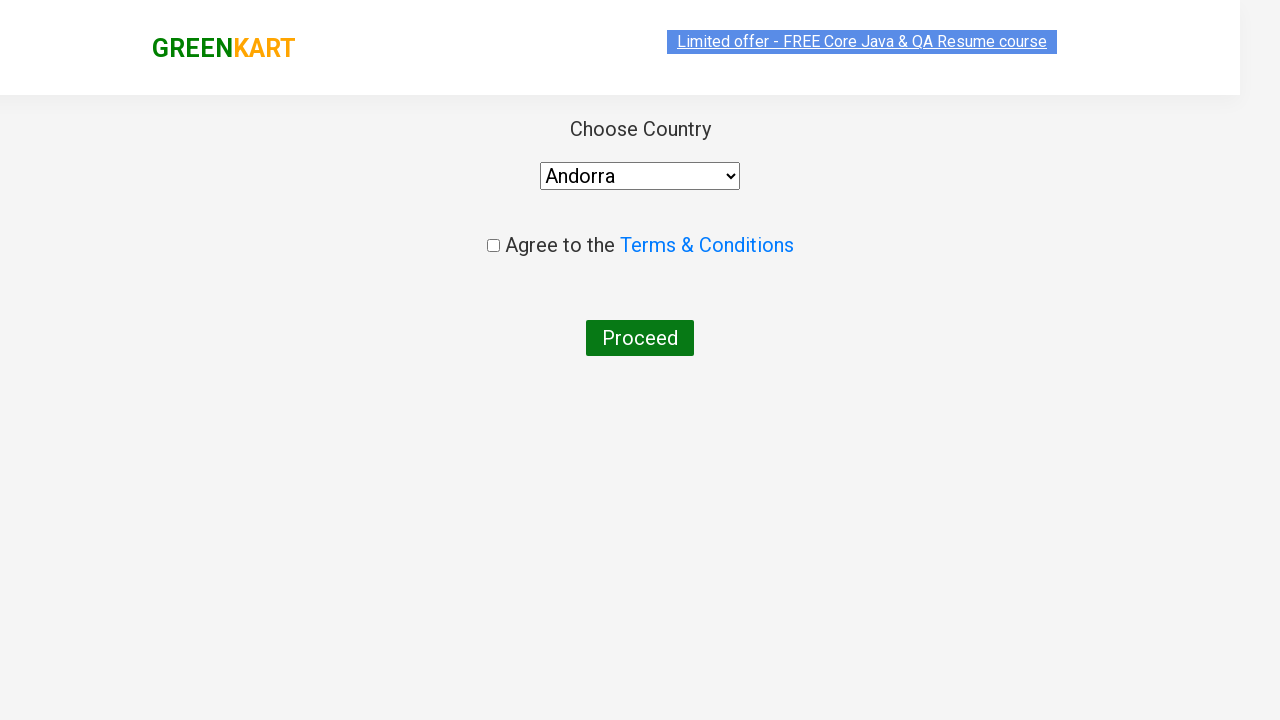